Navigates to a Stepik lesson page, fills in a calculated answer in the textarea, and submits it

Starting URL: https://stepik.org/lesson/236898/step/1

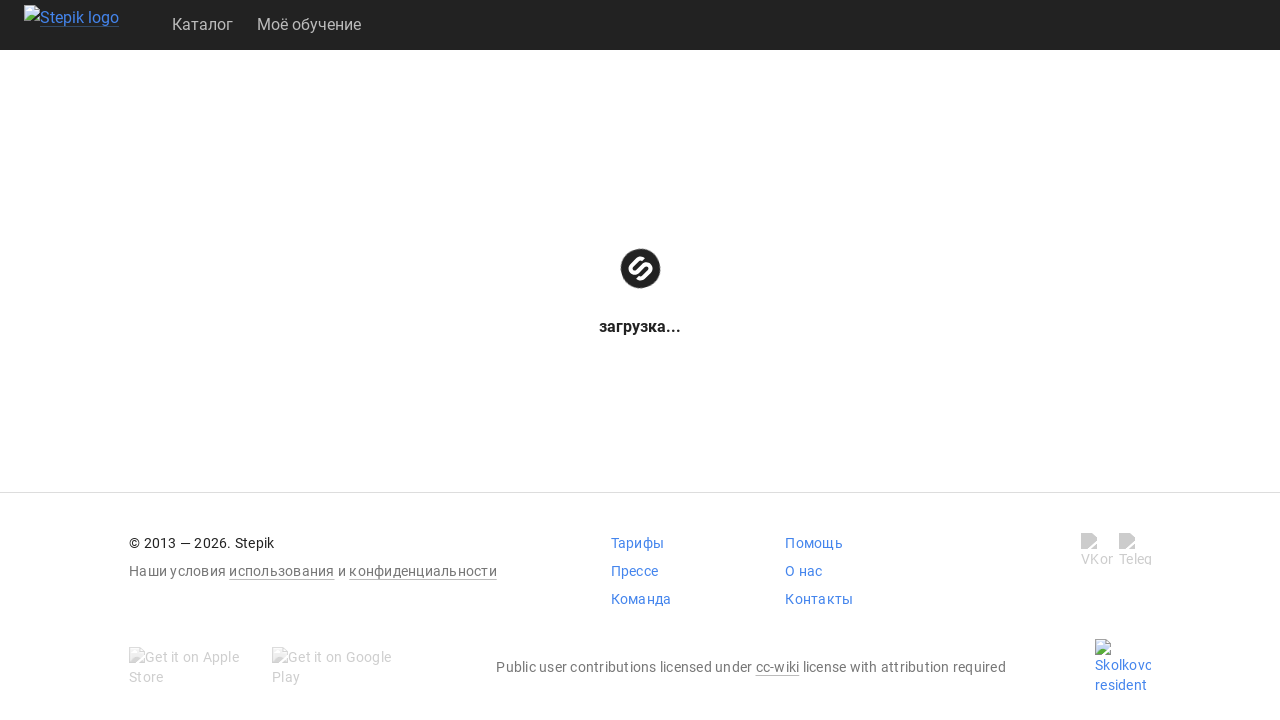

Filled textarea with calculated answer (natural logarithm of current timestamp) on textarea
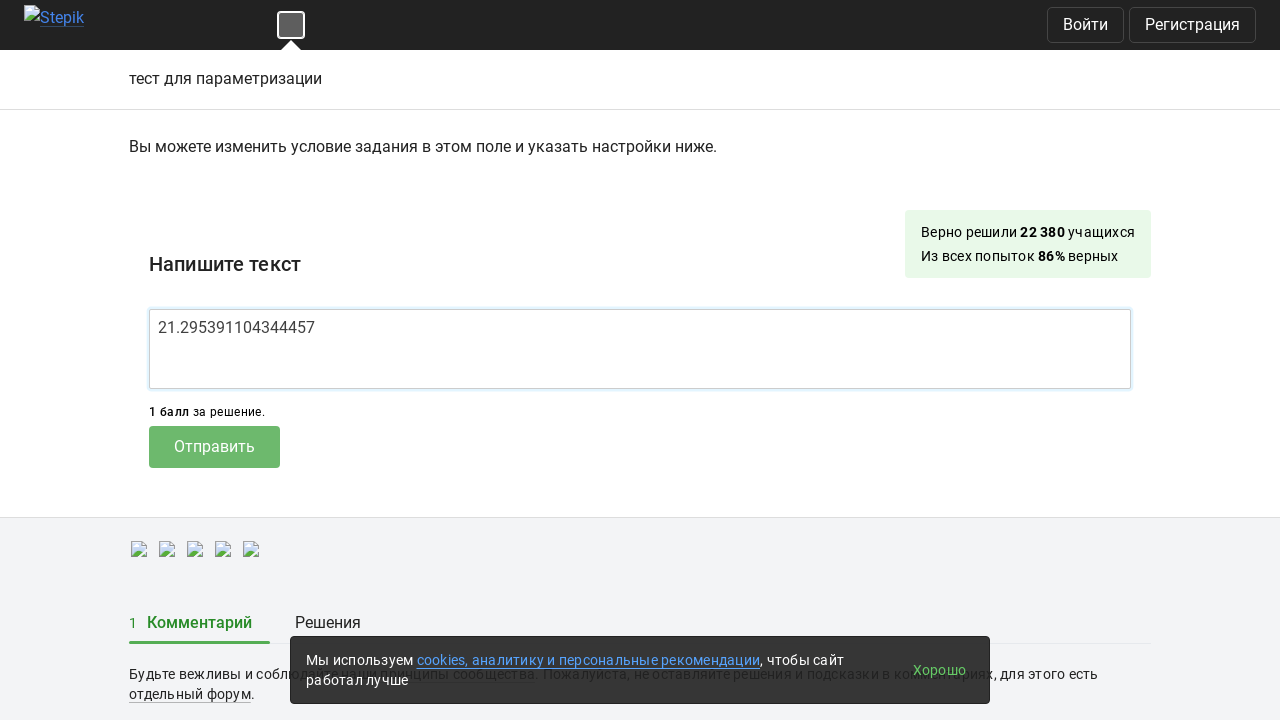

Clicked submit button to submit the answer at (214, 447) on .submit-submission
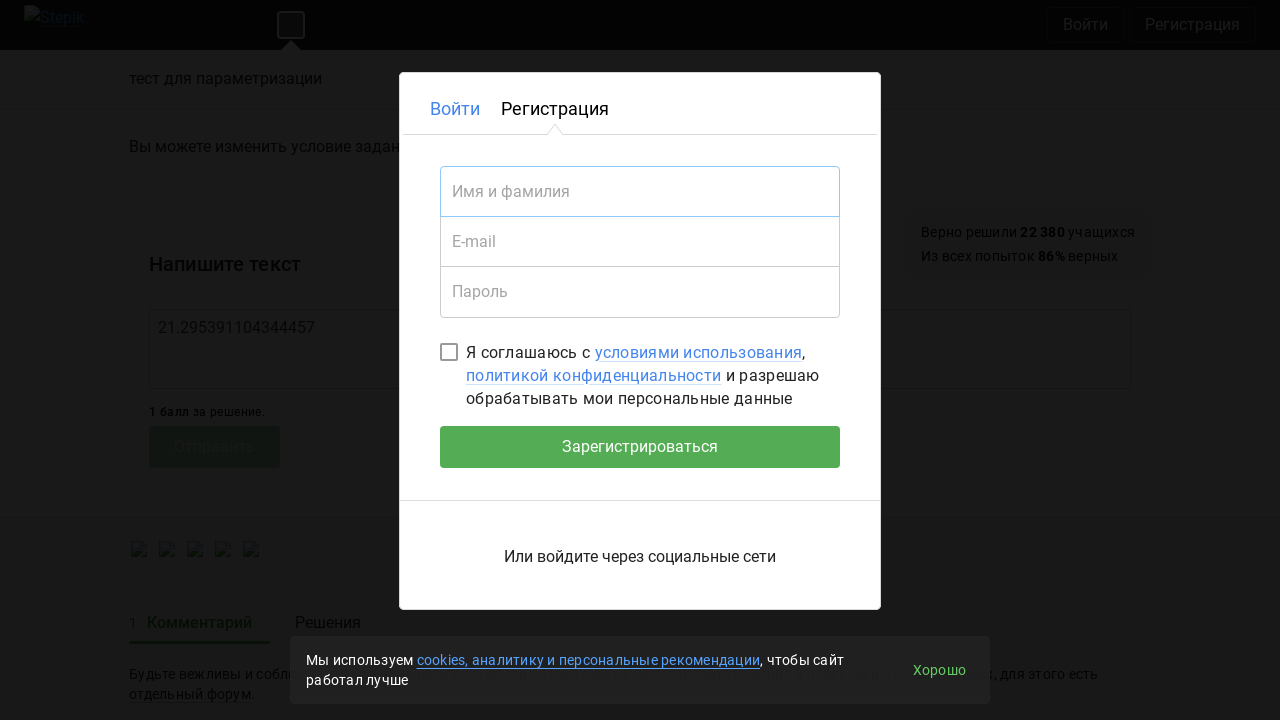

Waited 10 seconds for submission to process
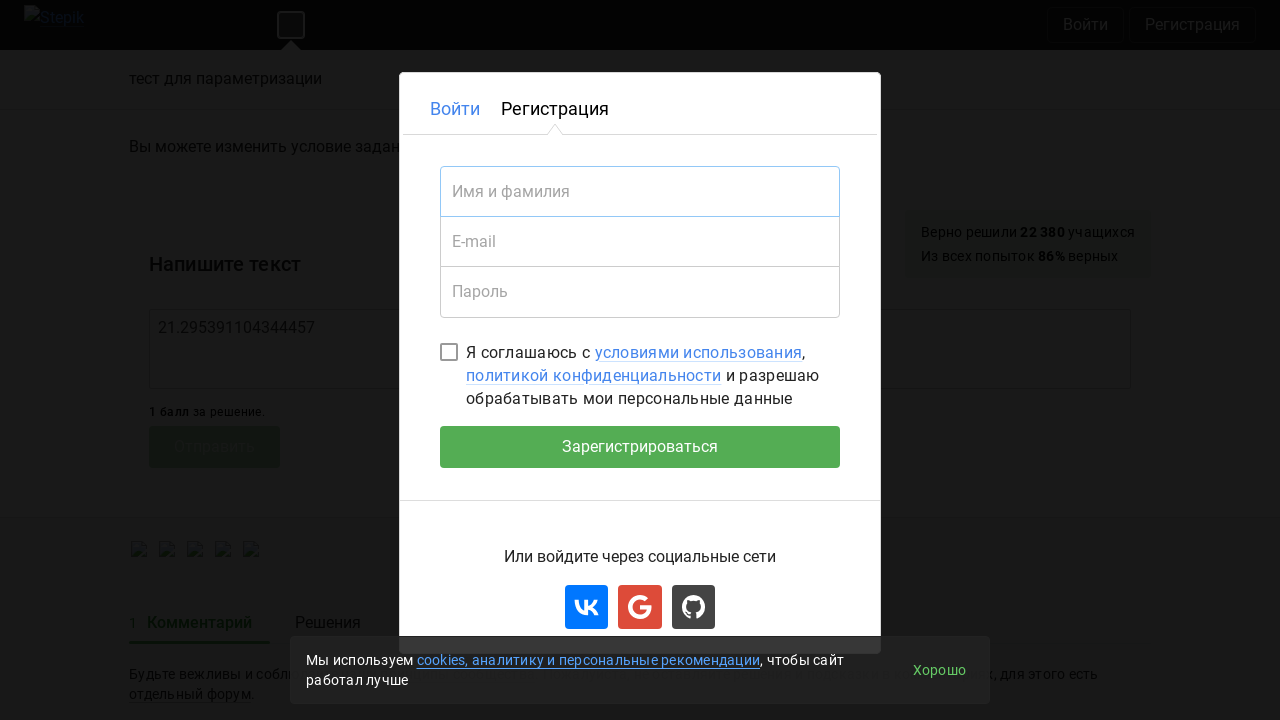

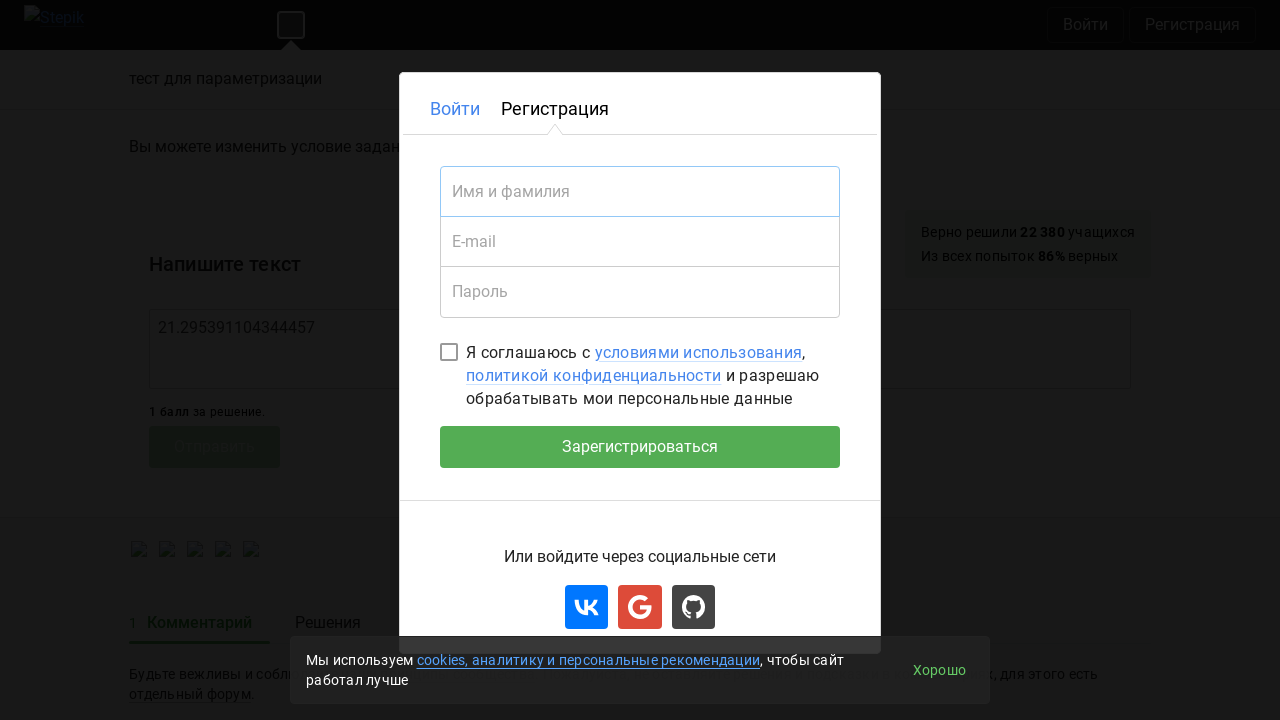